Tests negative login scenario with invalid credentials to verify error message display

Starting URL: https://www.saucedemo.com/

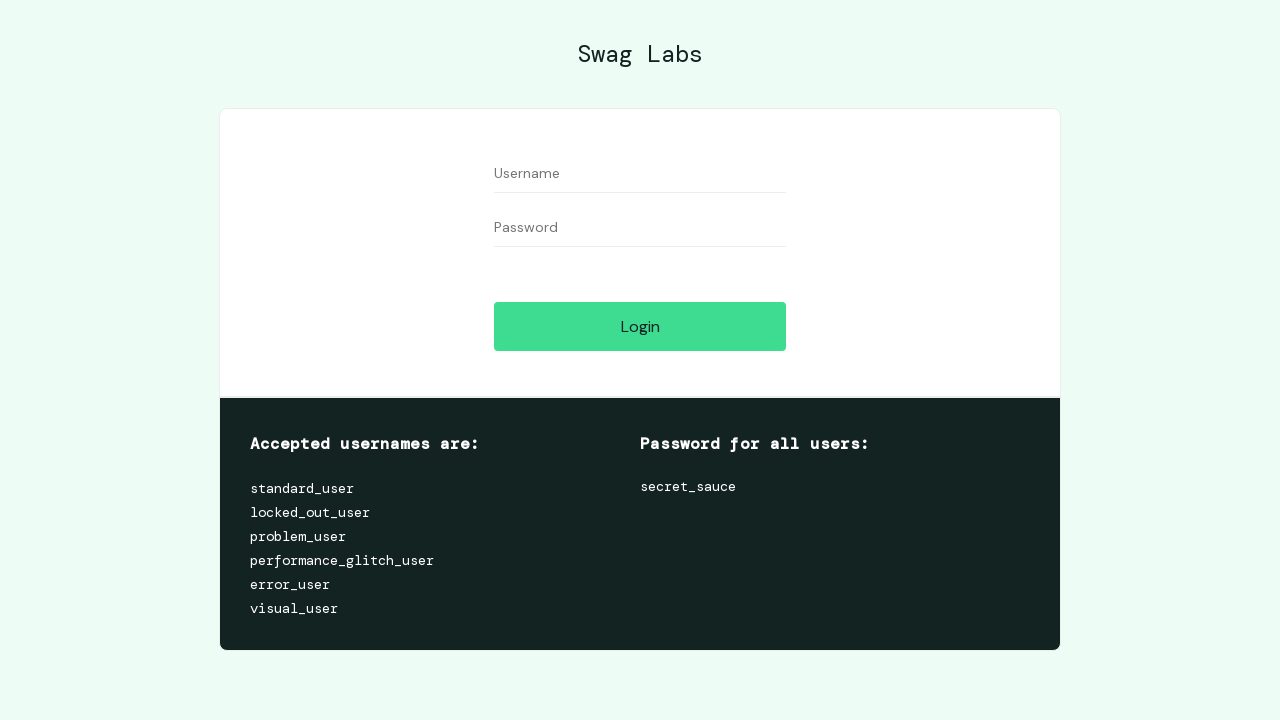

Filled username field with 'invalid_user' on #user-name
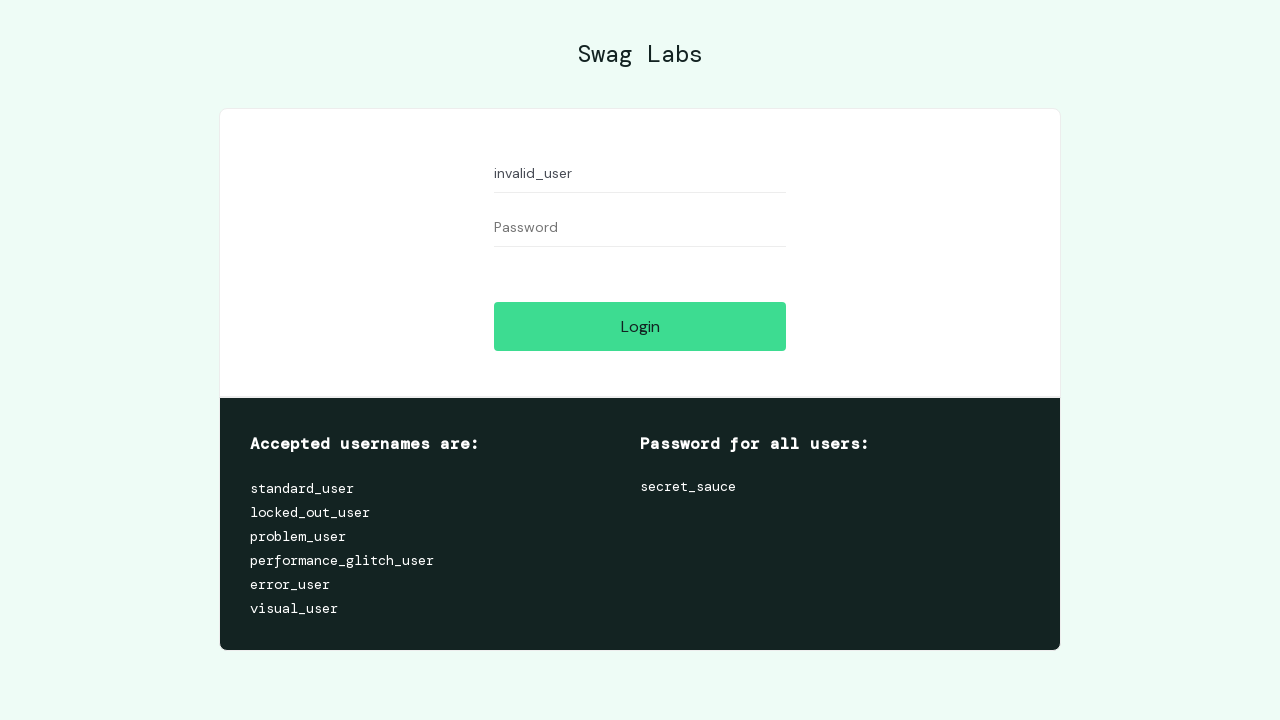

Filled password field with 'wrong_password' on #password
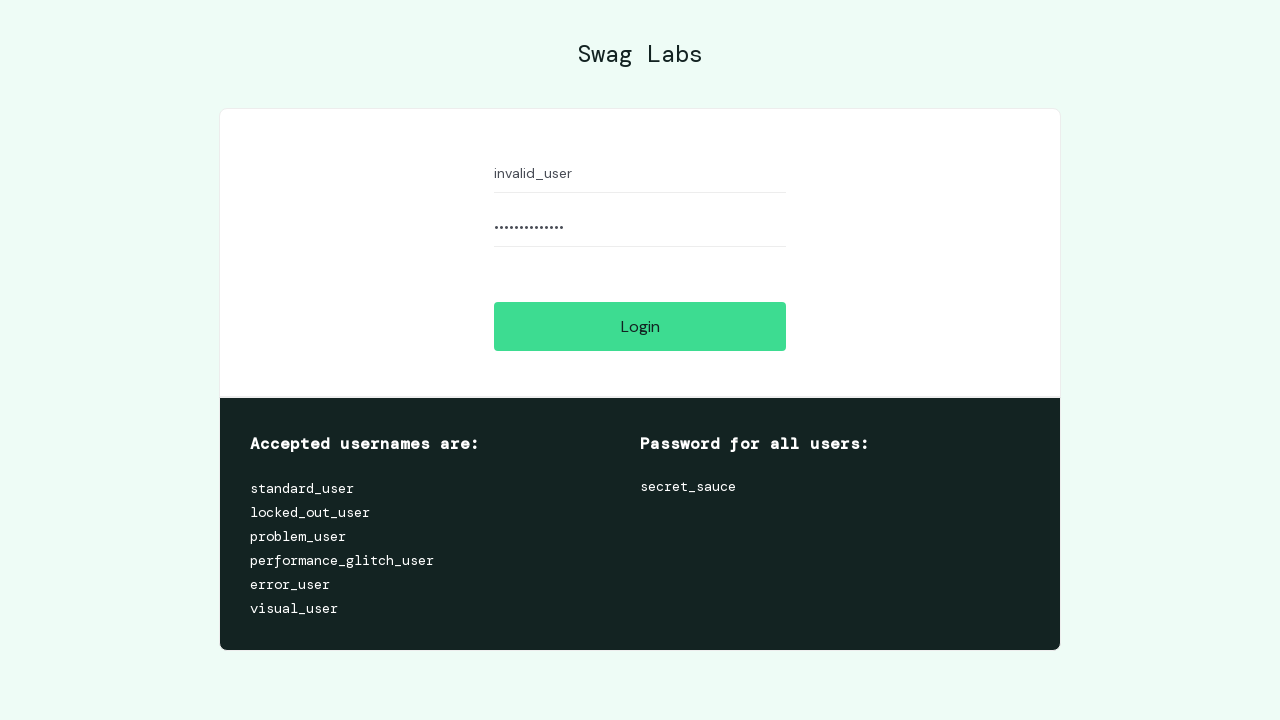

Clicked login button with invalid credentials at (640, 326) on #login-button
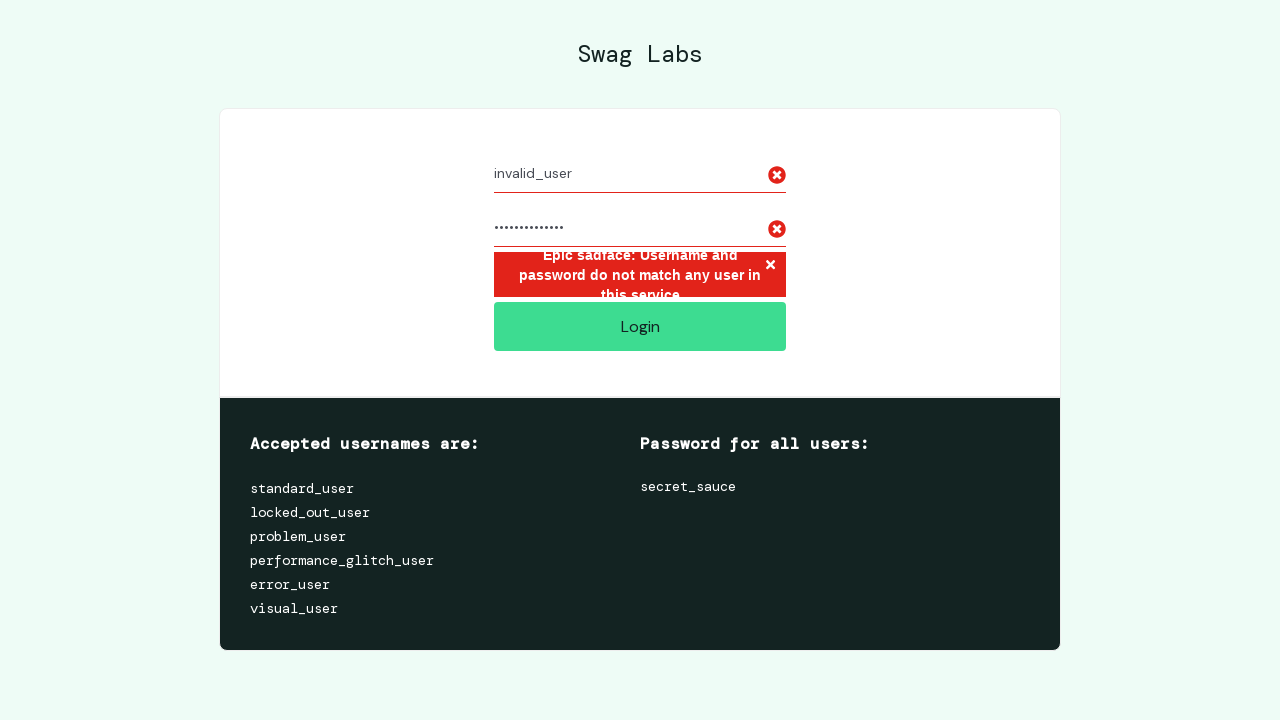

Error message container appeared, confirming negative login scenario
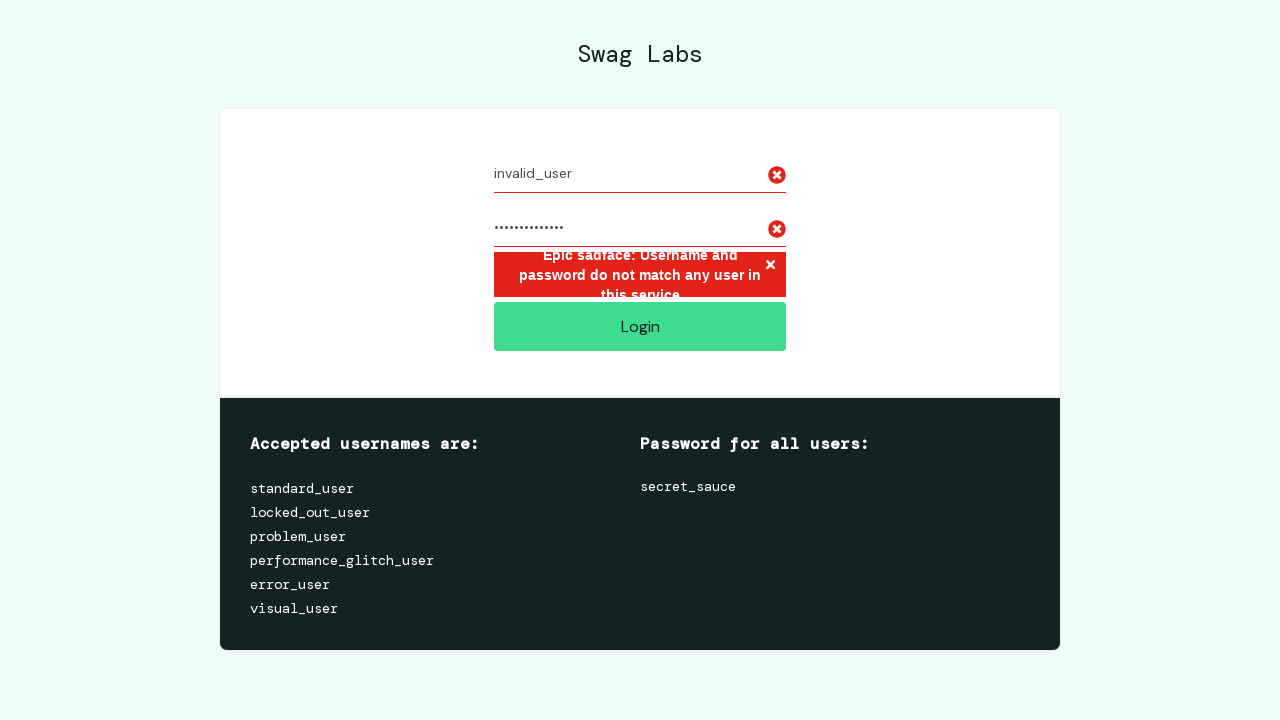

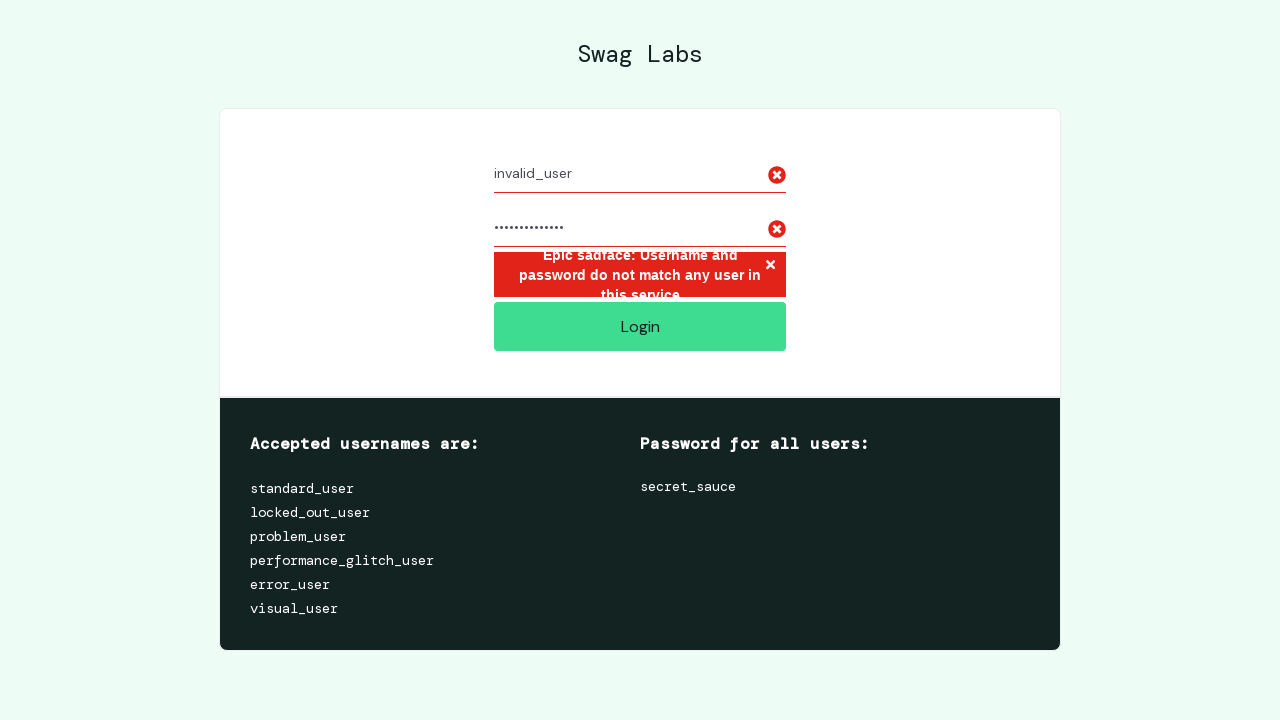